Tests calculator functionality by performing a complex calculation: concatenating two digits, multiplying by a number, subtracting another digit multiplied by the same number

Starting URL: https://duffmanns.github.io/calc-test/calculator/app/index.html

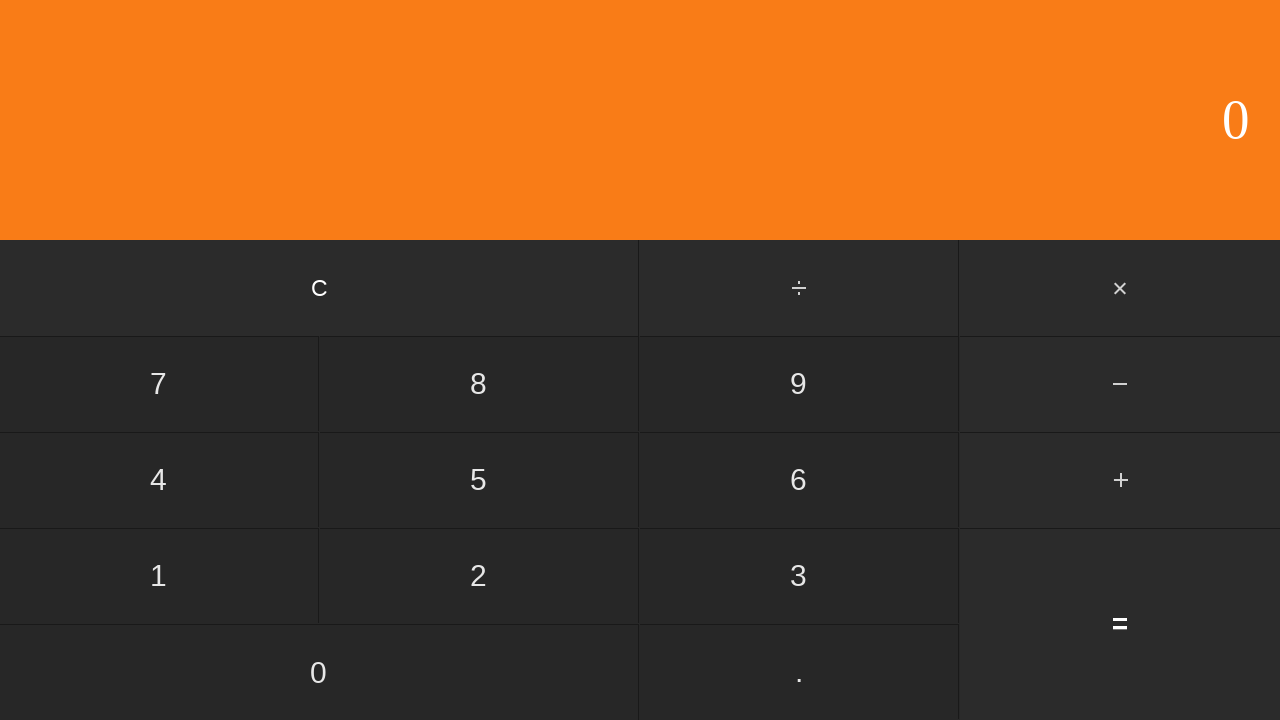

Clicked first digit (7) at (159, 384) on #seven
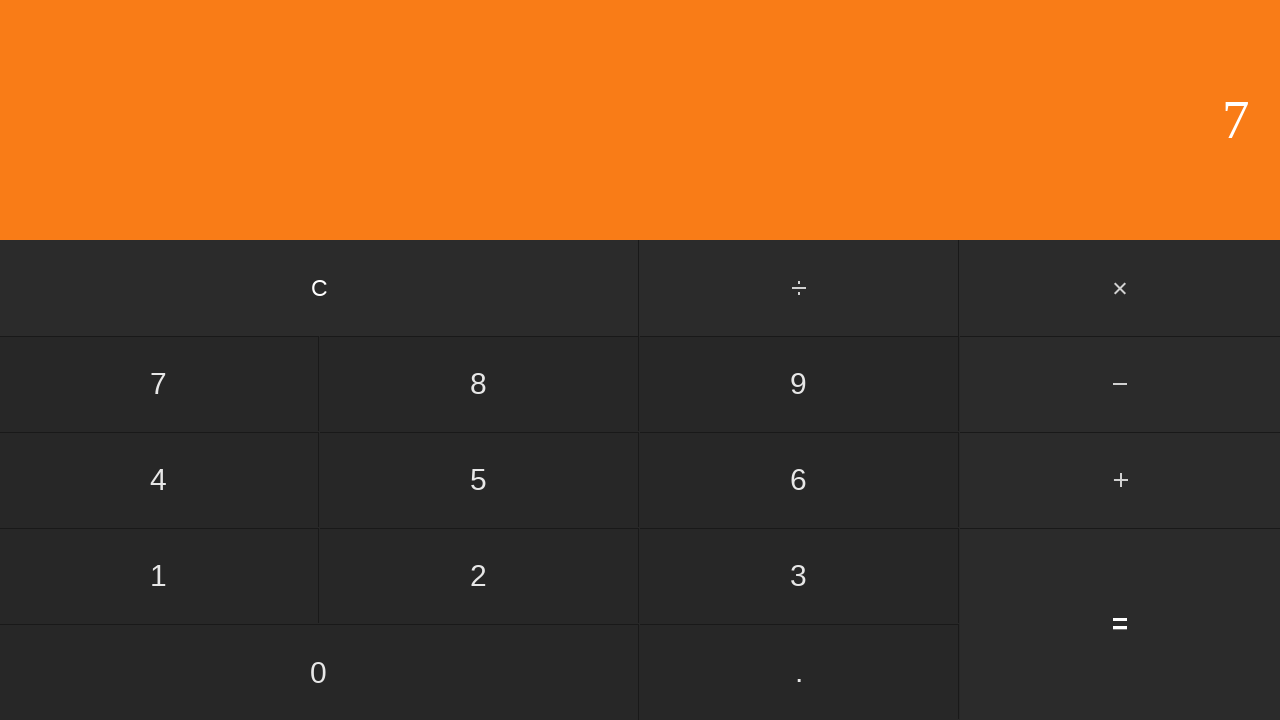

Clicked second digit (2) to form 72 at (479, 576) on #two
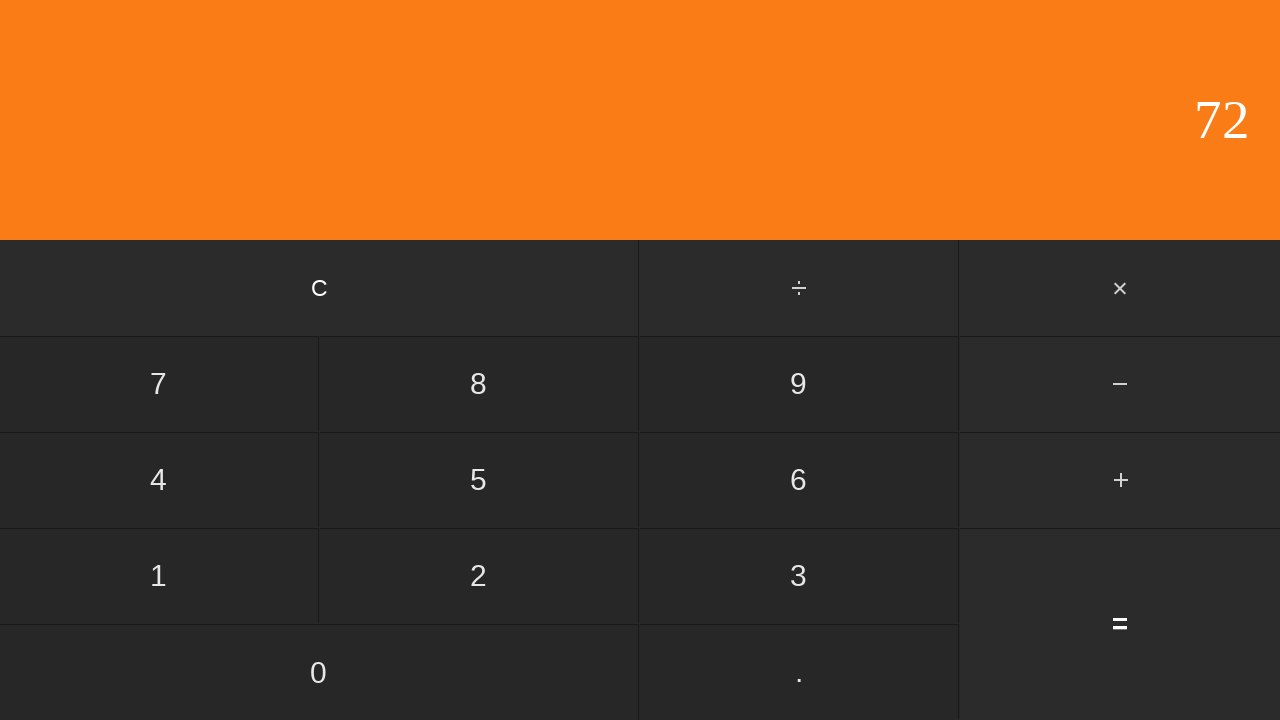

Clicked multiply operator at (1120, 288) on #multiply
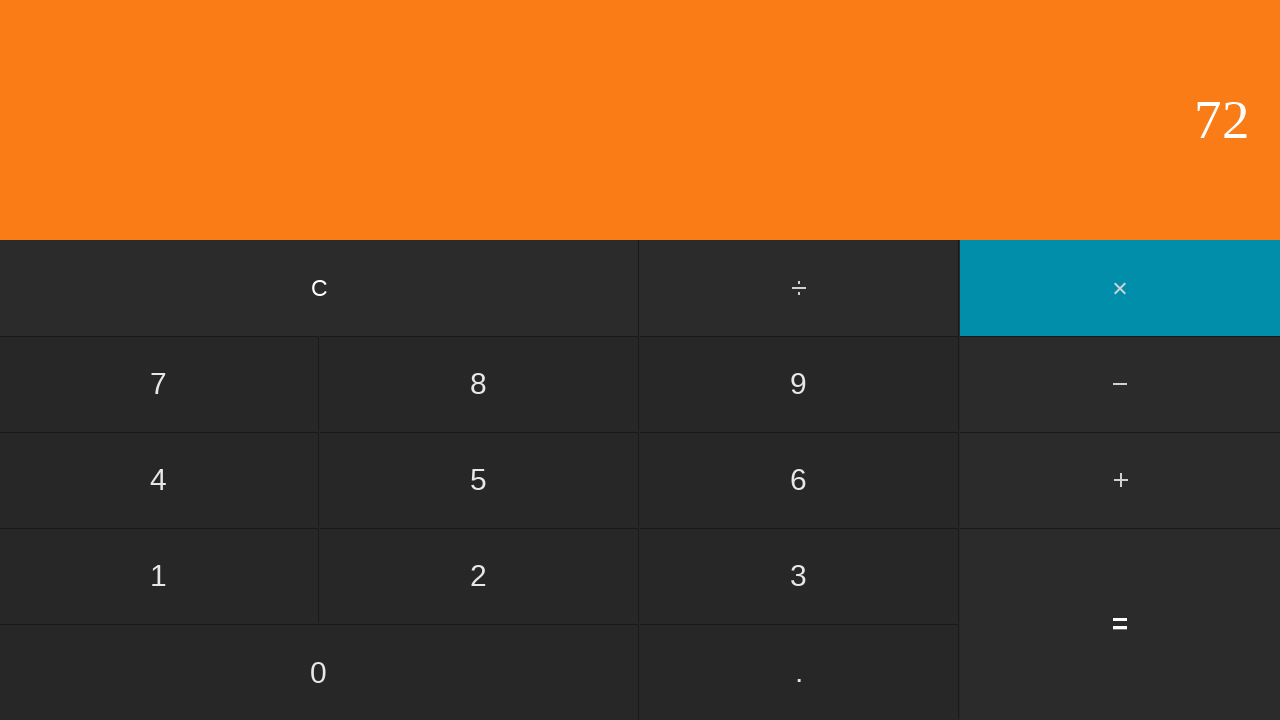

Clicked digit (6) at (799, 480) on #six
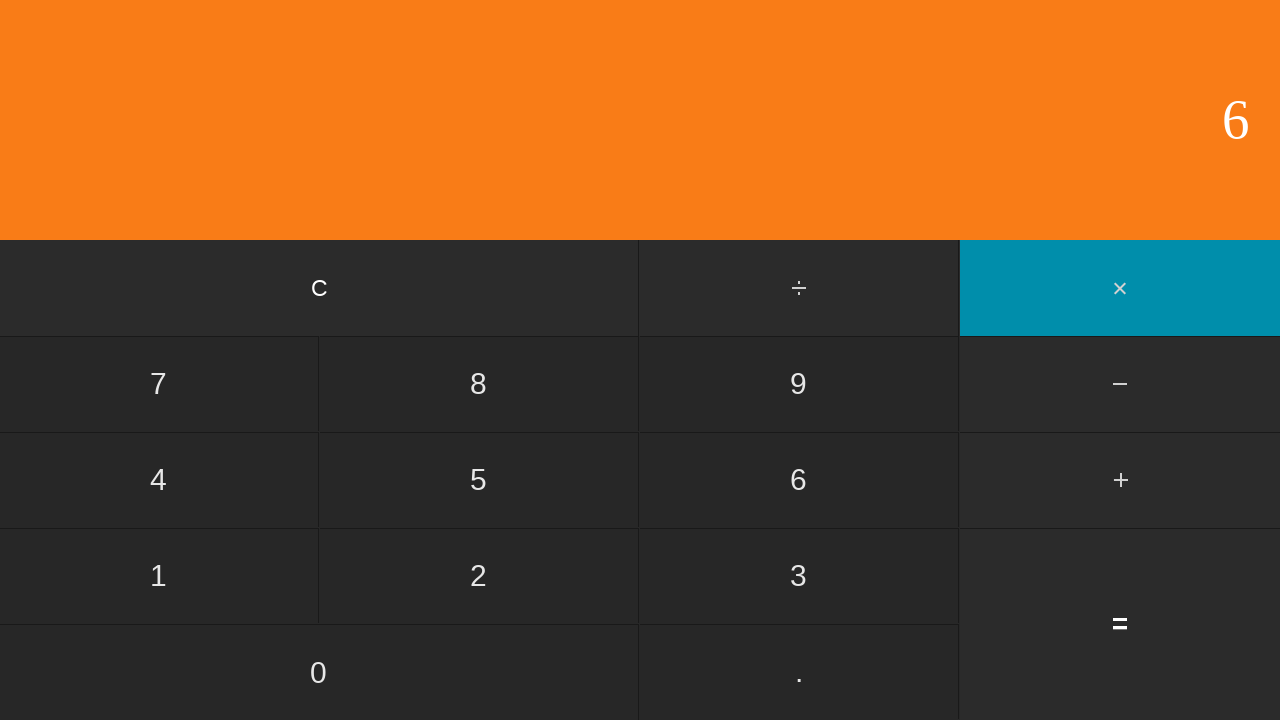

Clicked subtract operator at (1120, 384) on #subtract
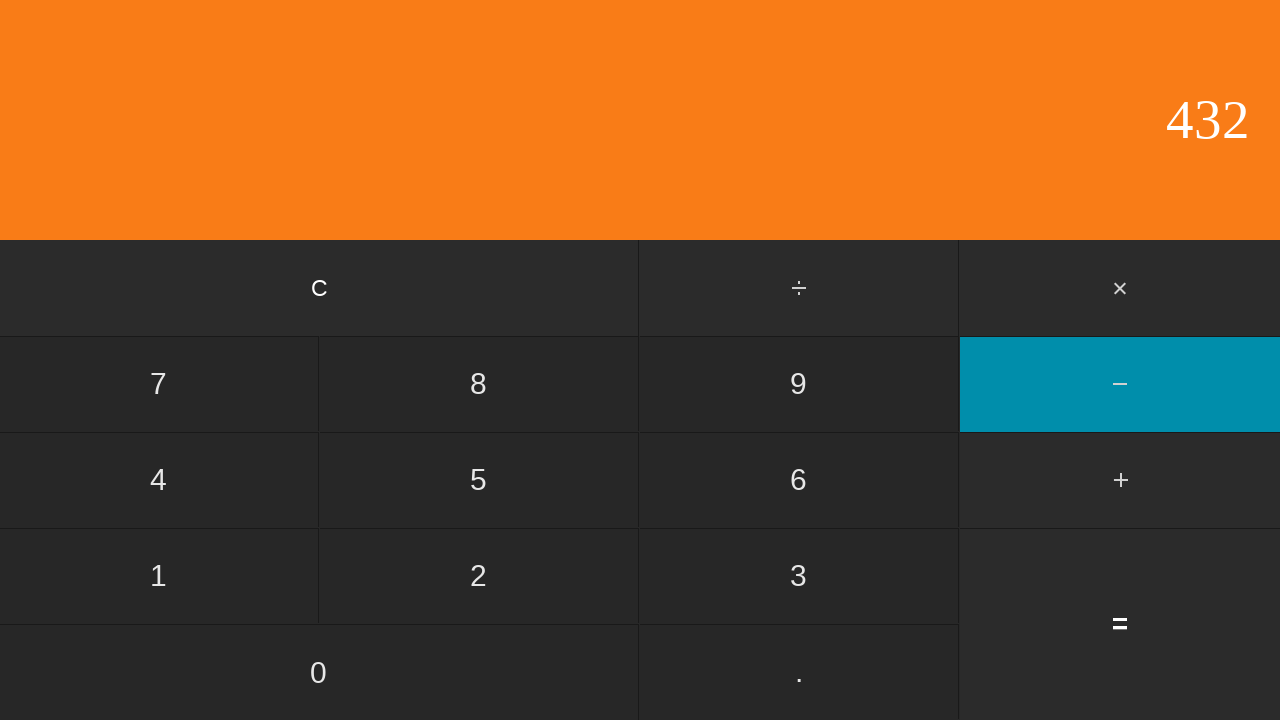

Clicked third digit (5) at (479, 480) on #five
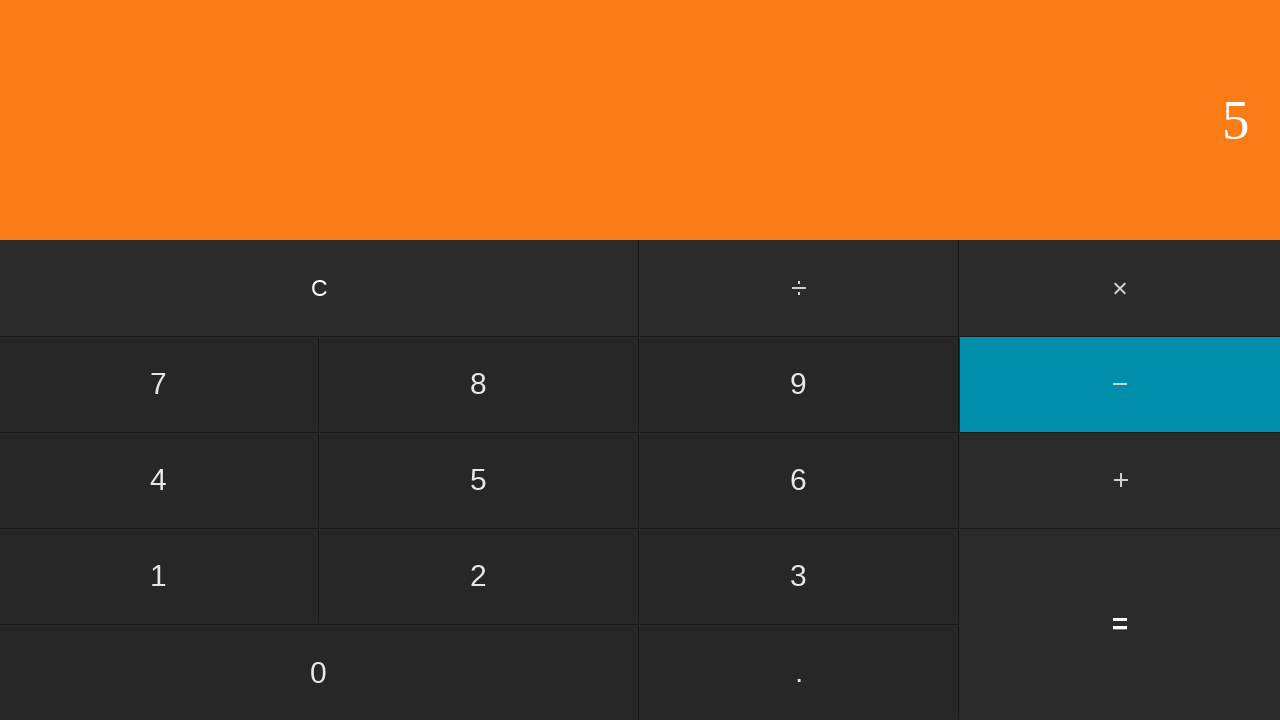

Clicked multiply operator at (1120, 288) on #multiply
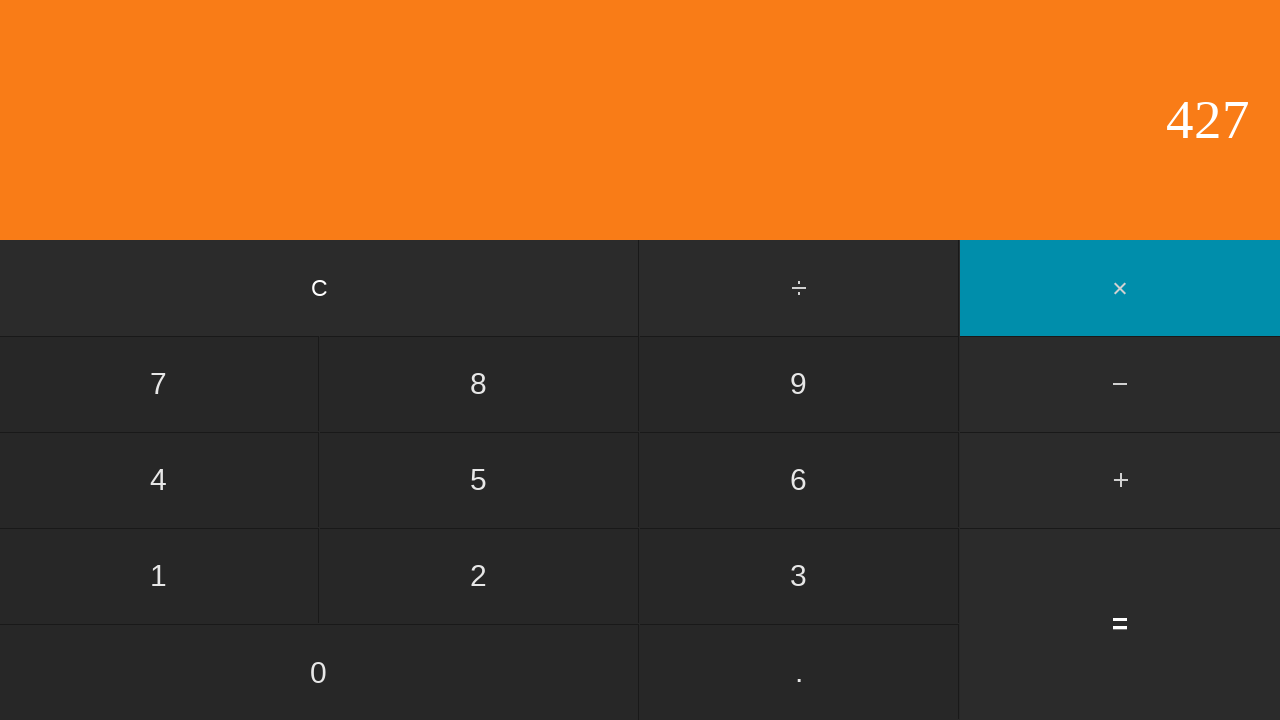

Clicked digit (6) again at (799, 480) on #six
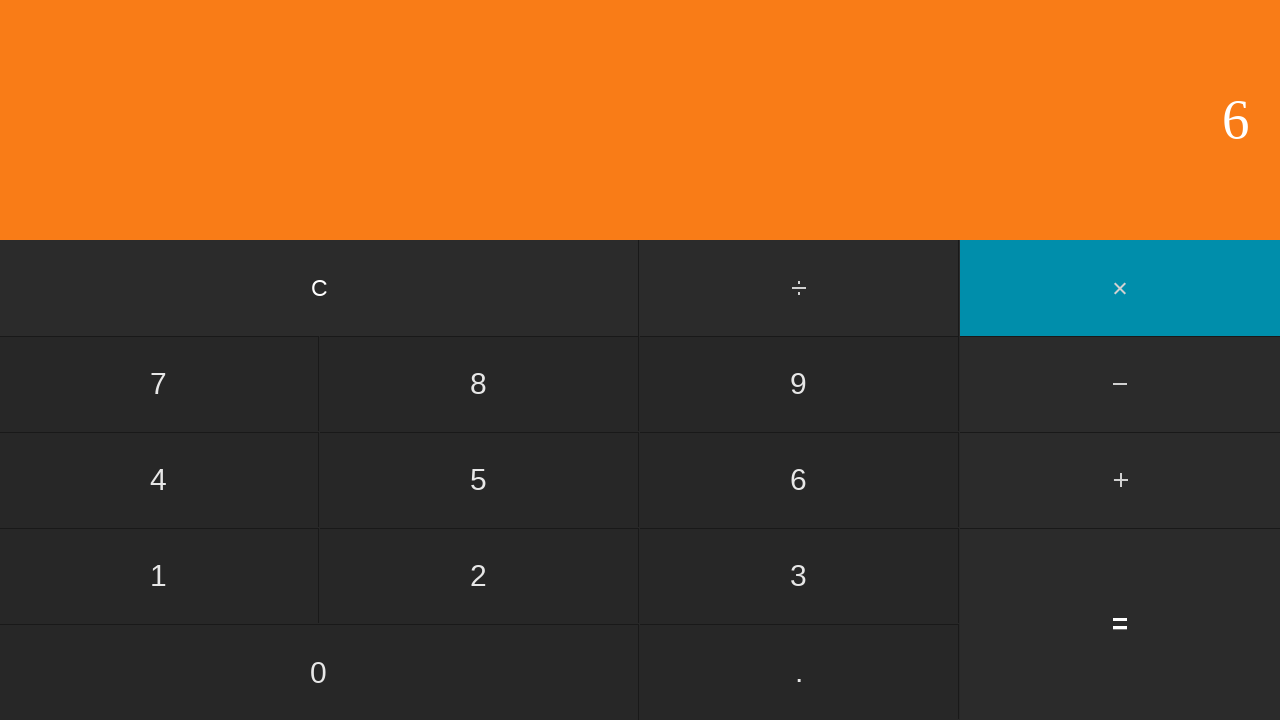

Clicked equals button to calculate result at (1120, 624) on #equals
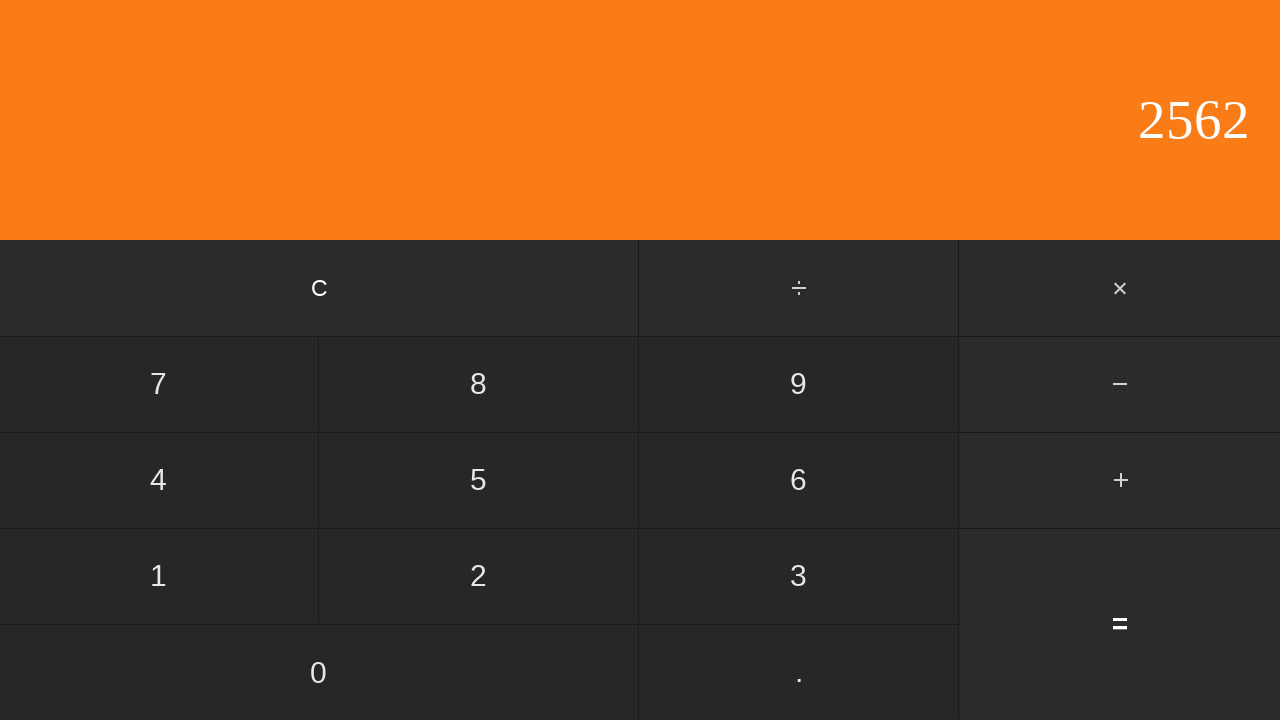

Display element loaded with calculation result
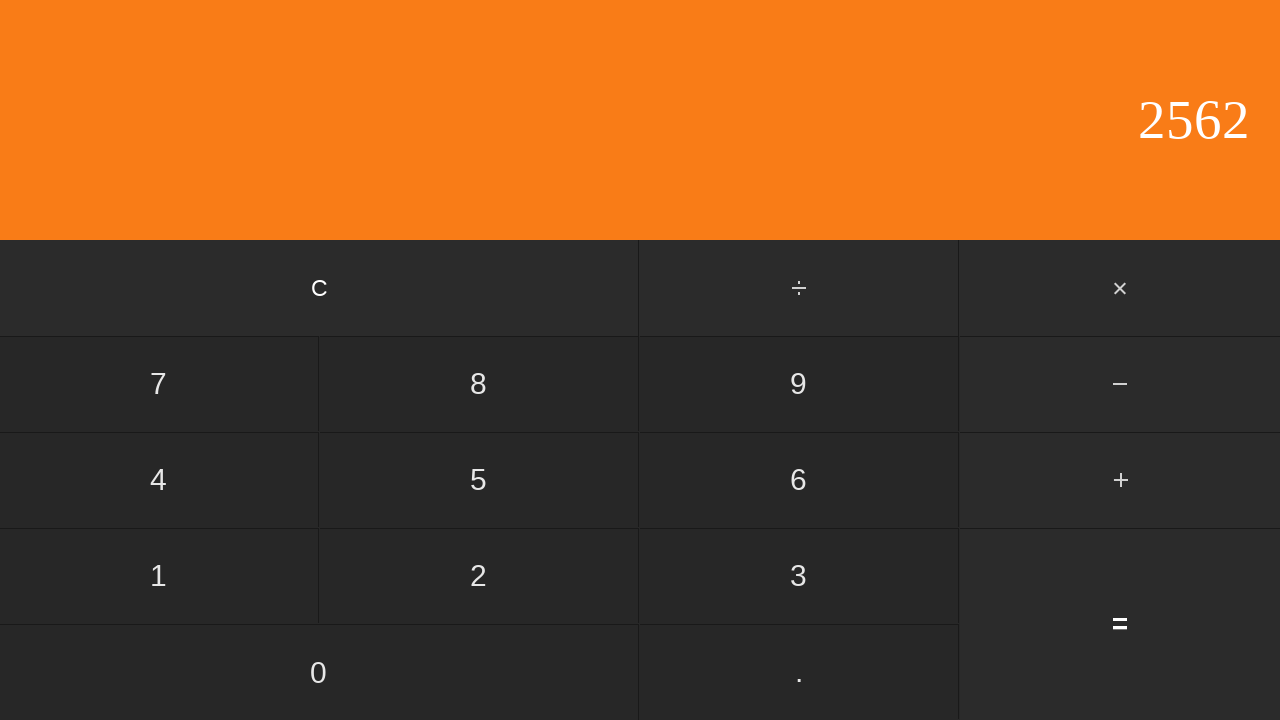

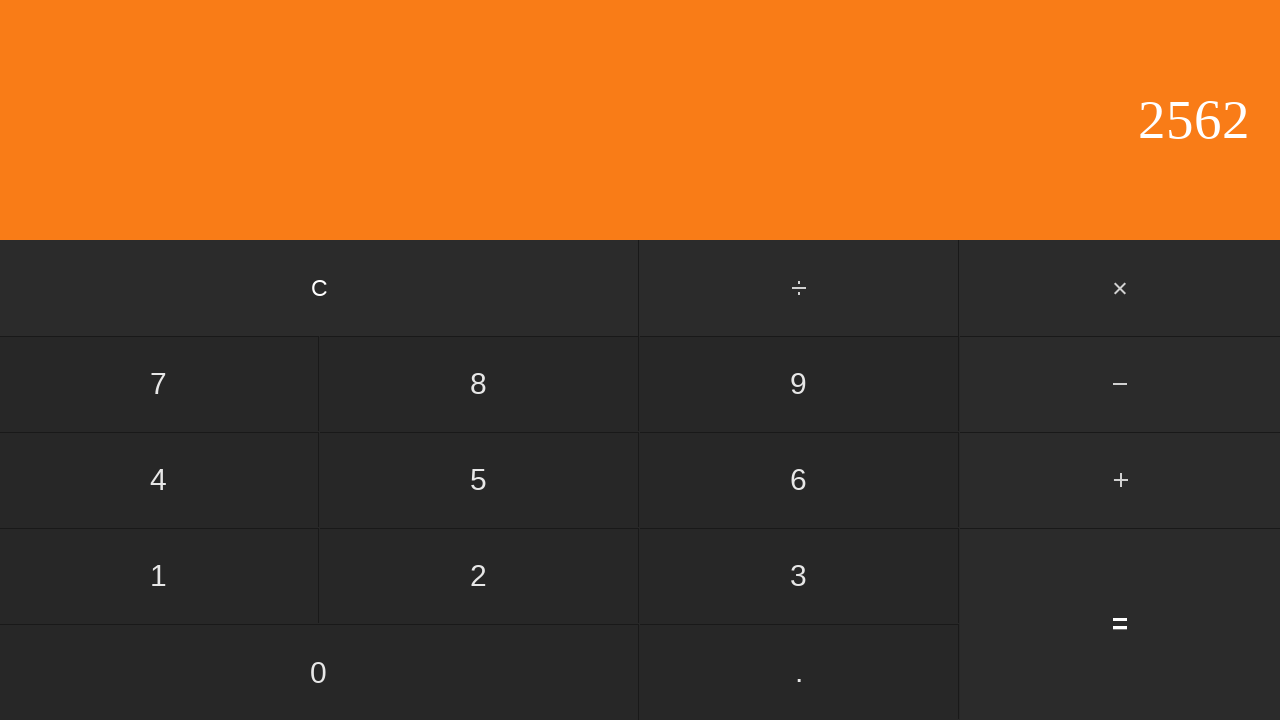